Navigates to QR Code Chimp website and verifies that an image element is present on the page by checking its src attribute exists.

Starting URL: https://www.qrcodechimp.com/

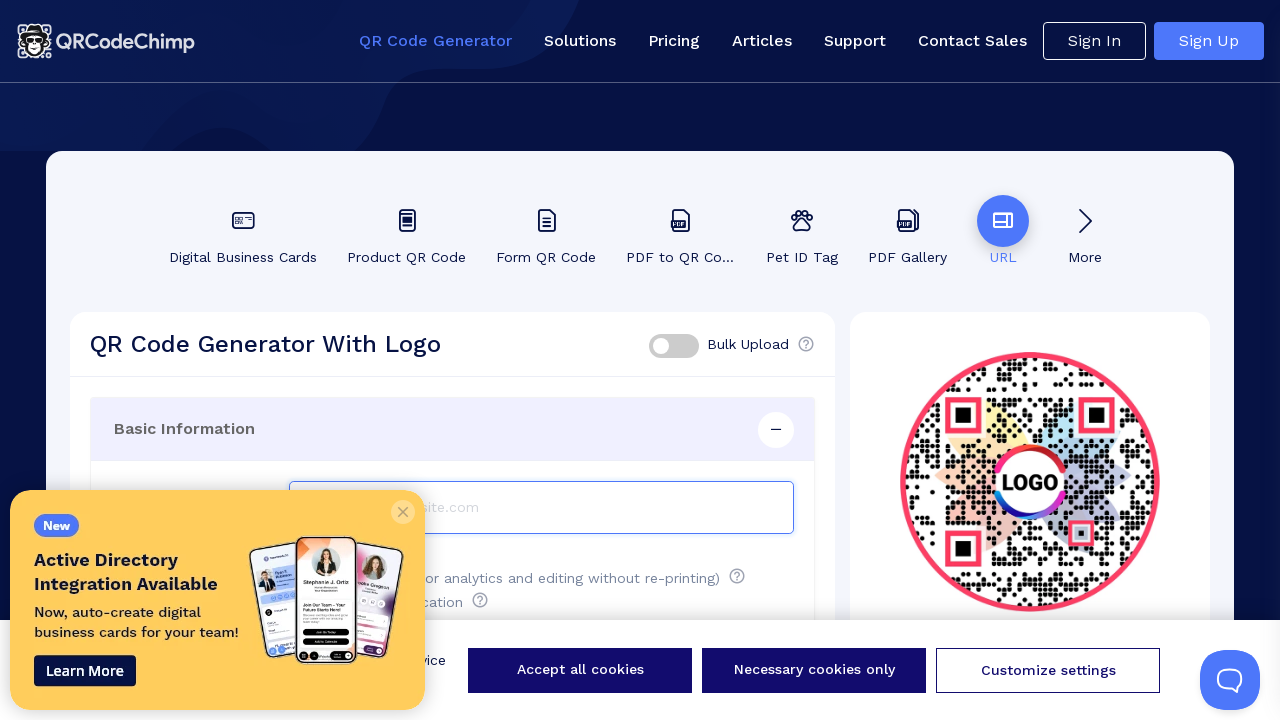

Navigated to QR Code Chimp website
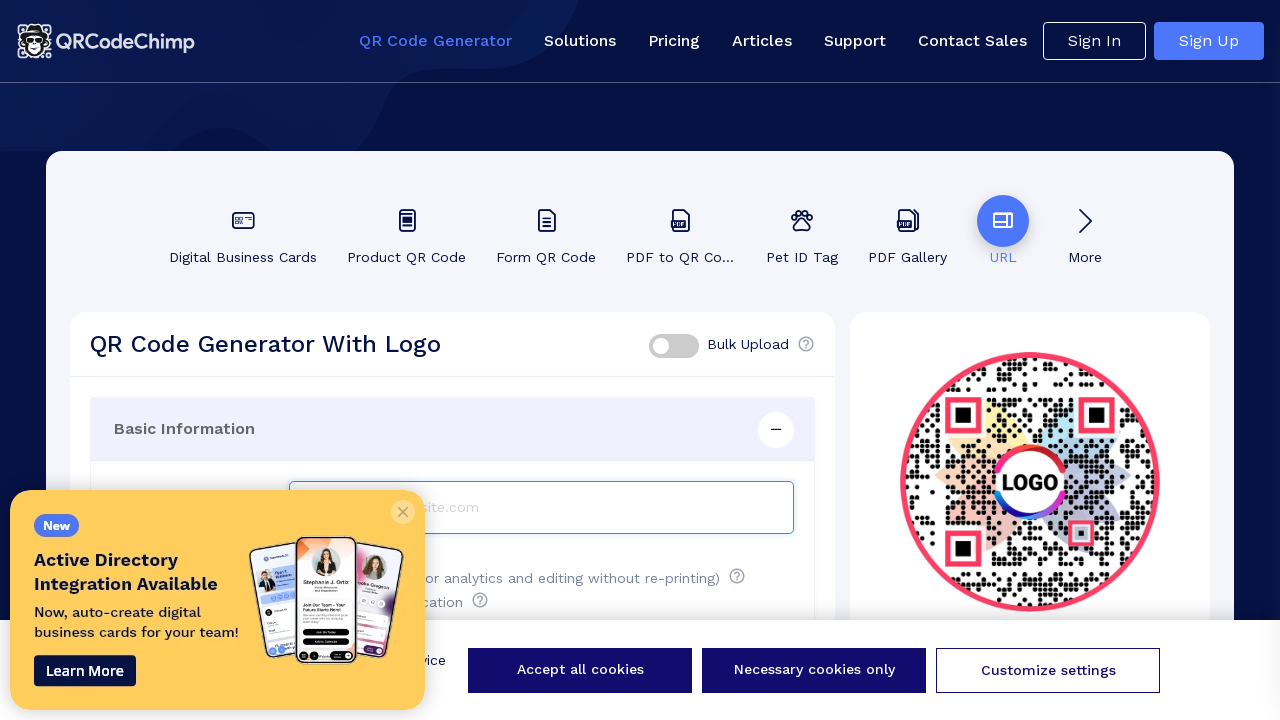

Image element loaded on page
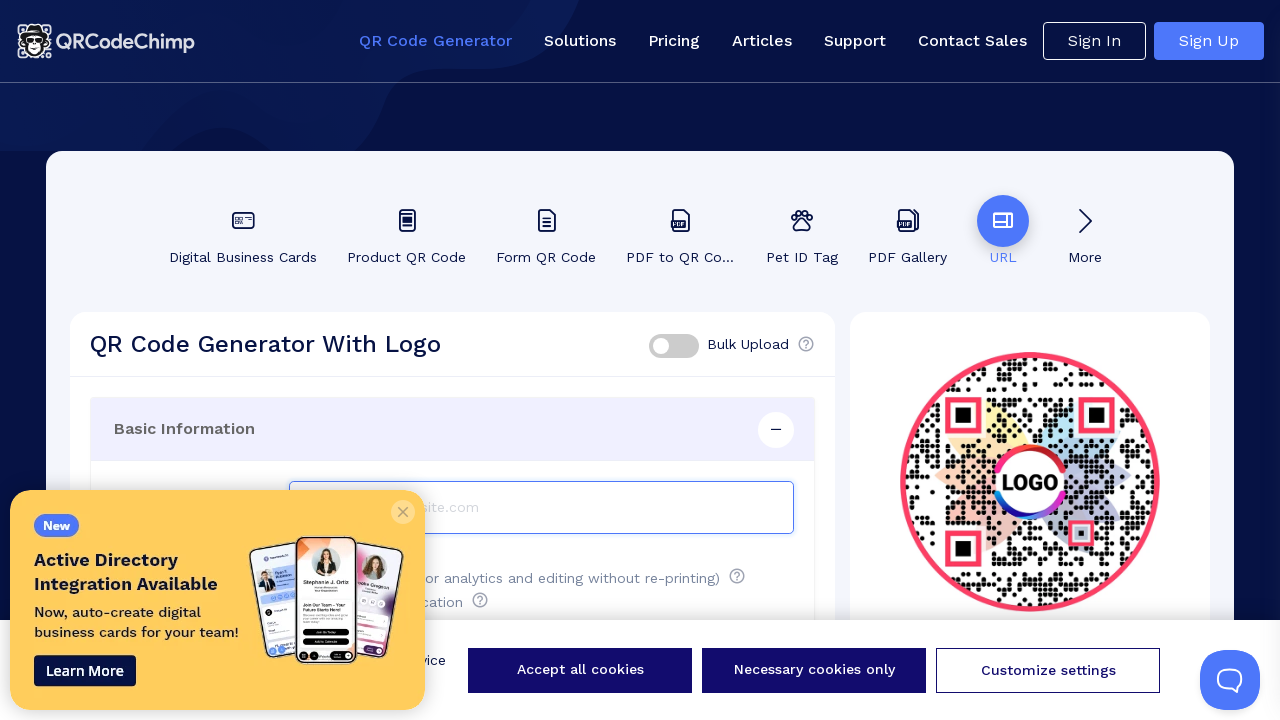

Located first image element on page
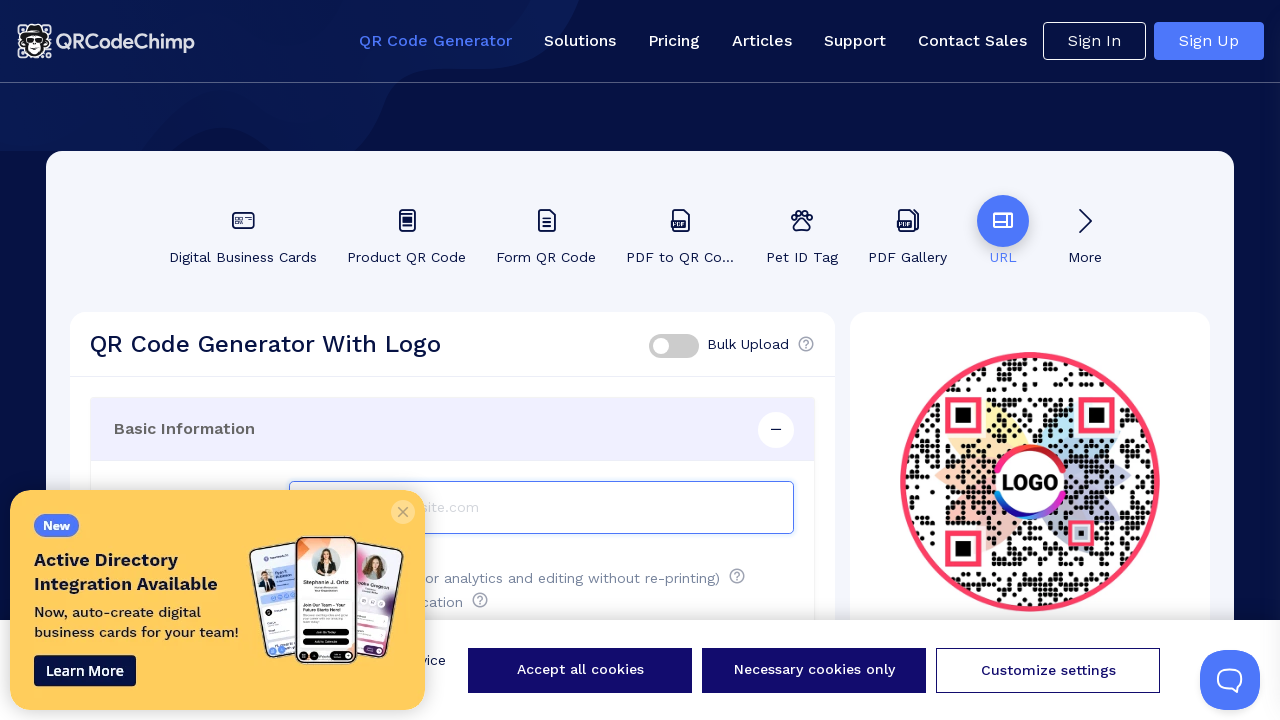

Retrieved src attribute from image element
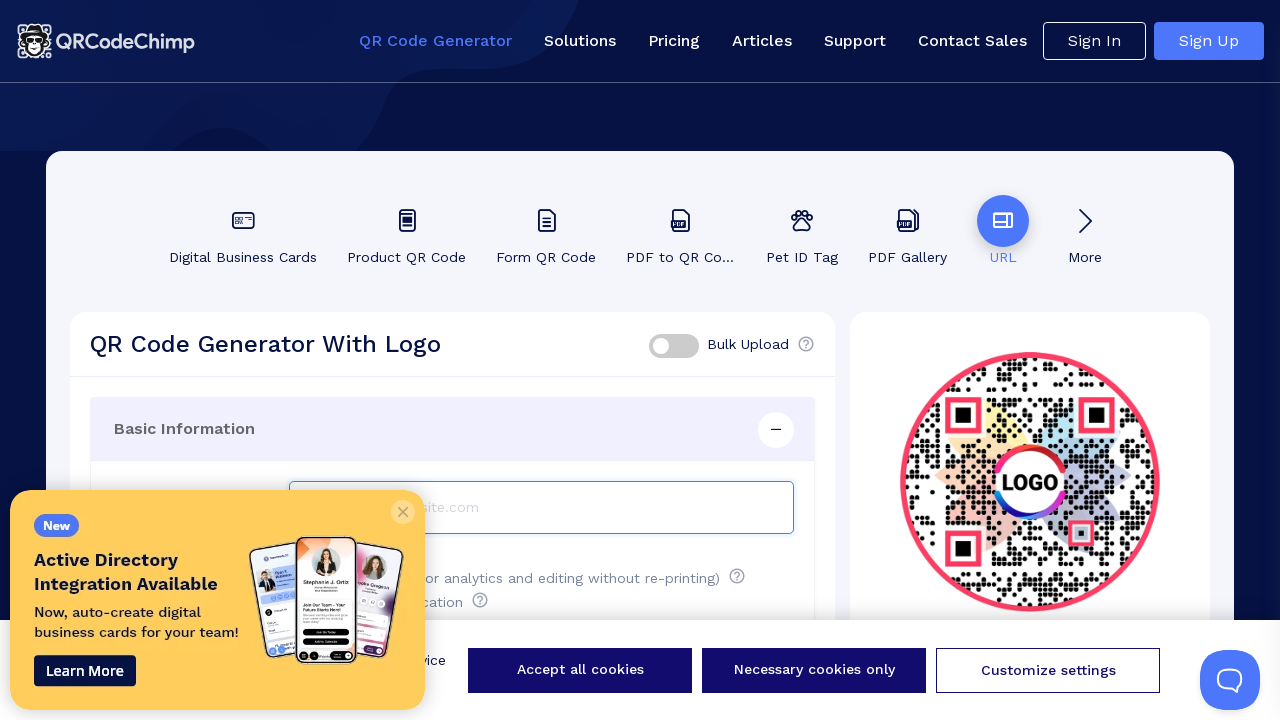

Verified image src attribute exists and is not empty
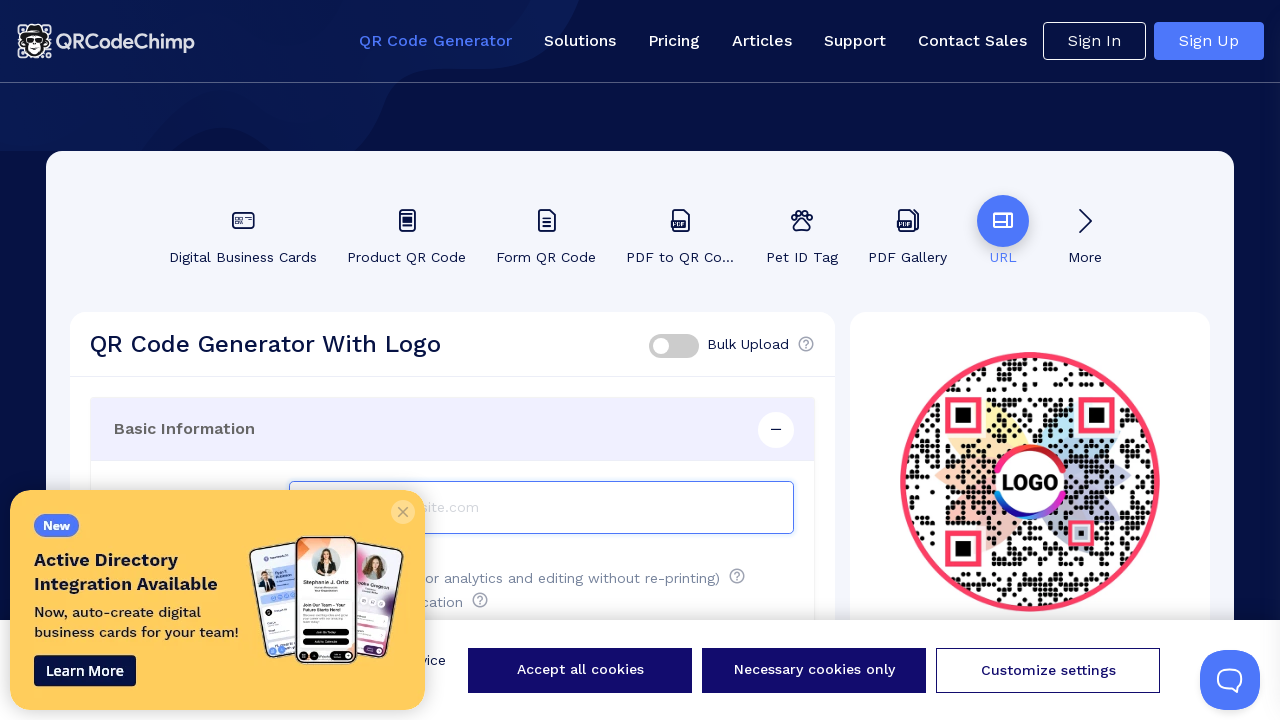

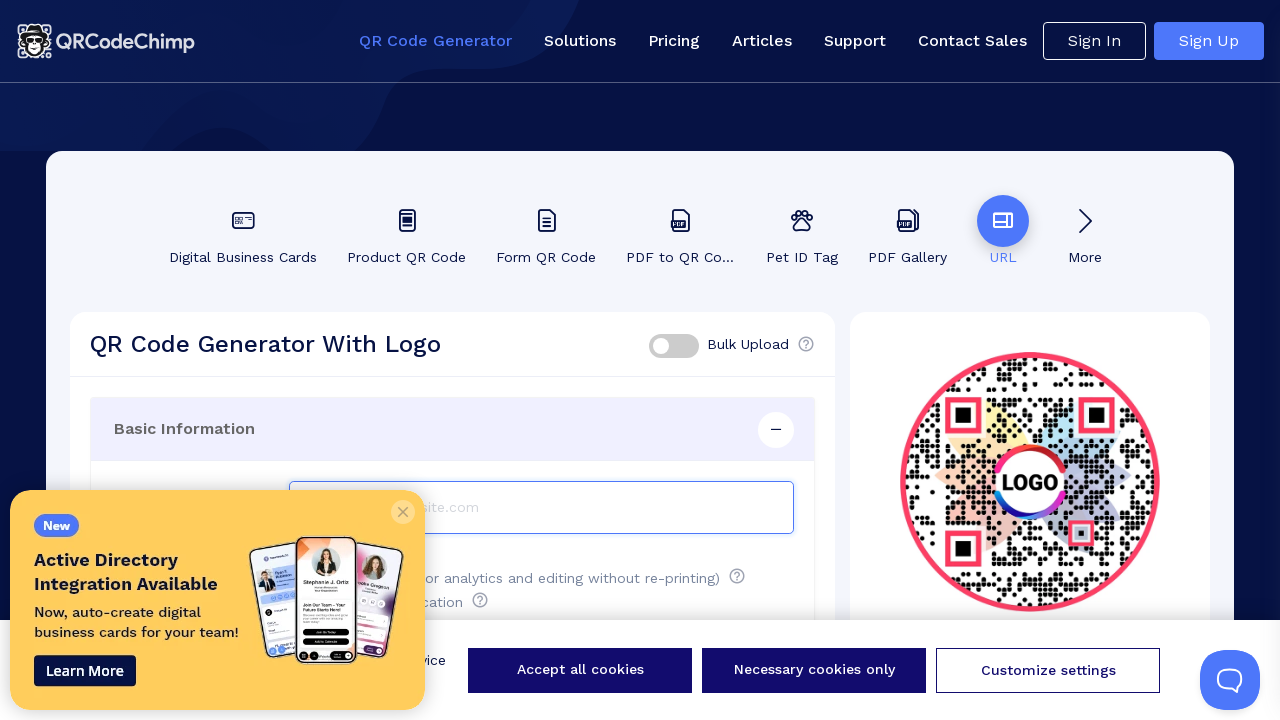